Tests adding a product to cart from the Recommended Items section at the bottom of the homepage, then verifies the product appears in the cart.

Starting URL: http://automationexercise.com

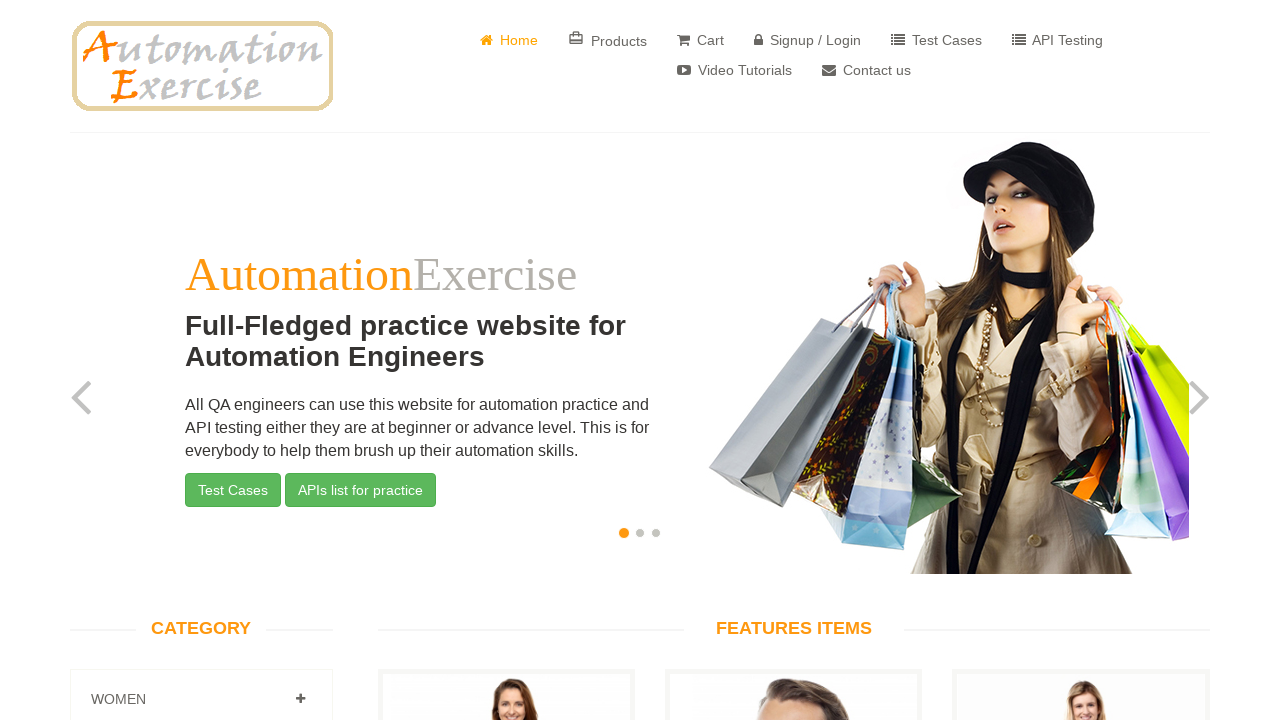

Scrolled to bottom of page to view Recommended Items section
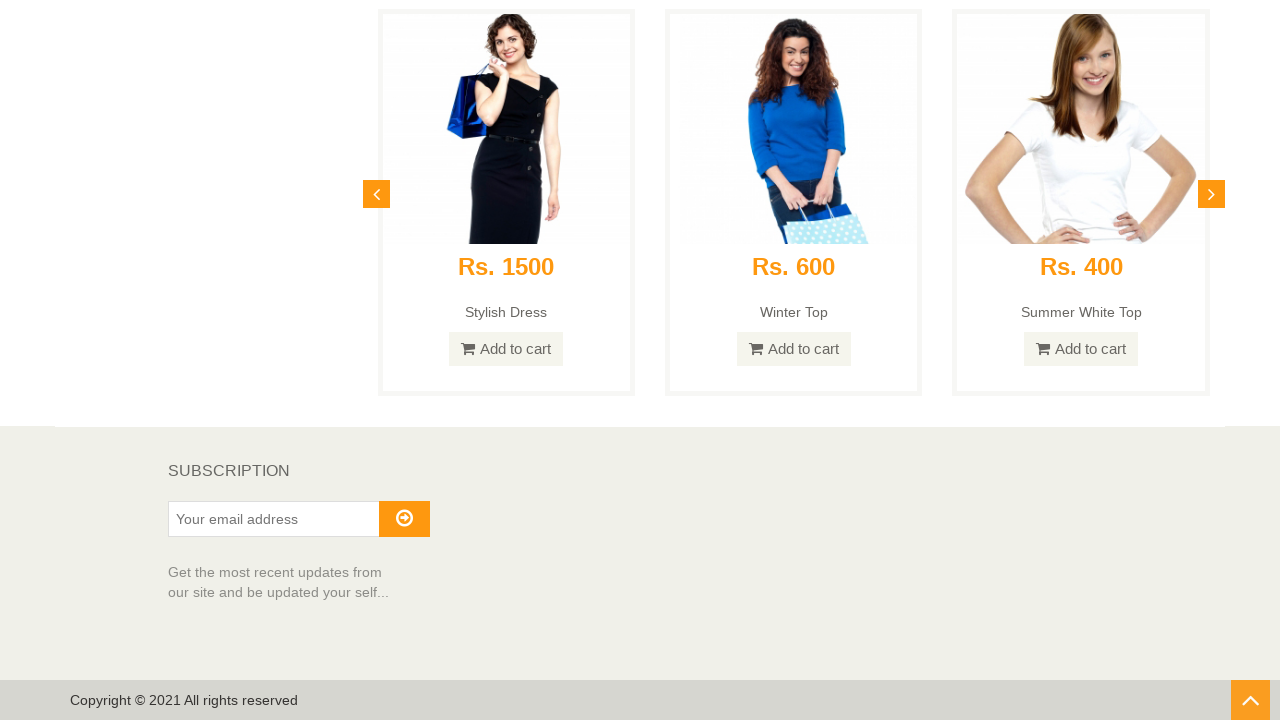

RECOMMENDED ITEMS section loaded and visible
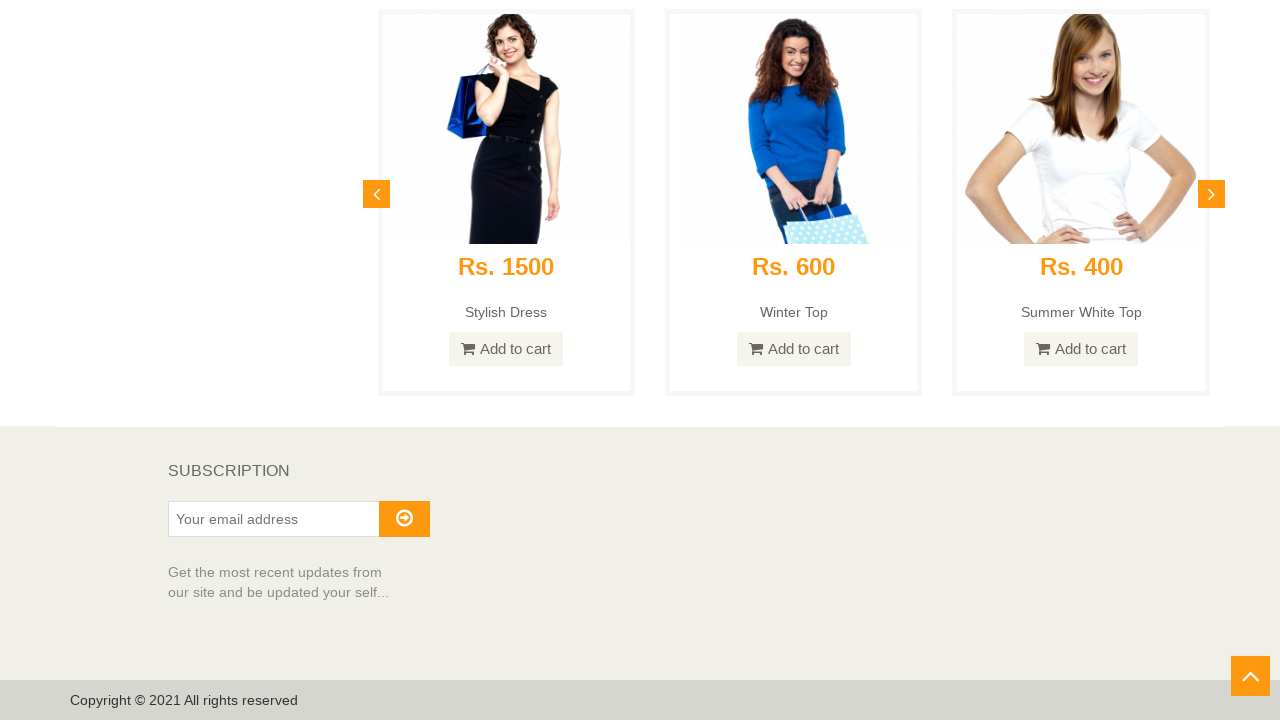

Clicked 'Add To Cart' button on first recommended product at (506, 360) on .recommended_items .add-to-cart >> nth=0
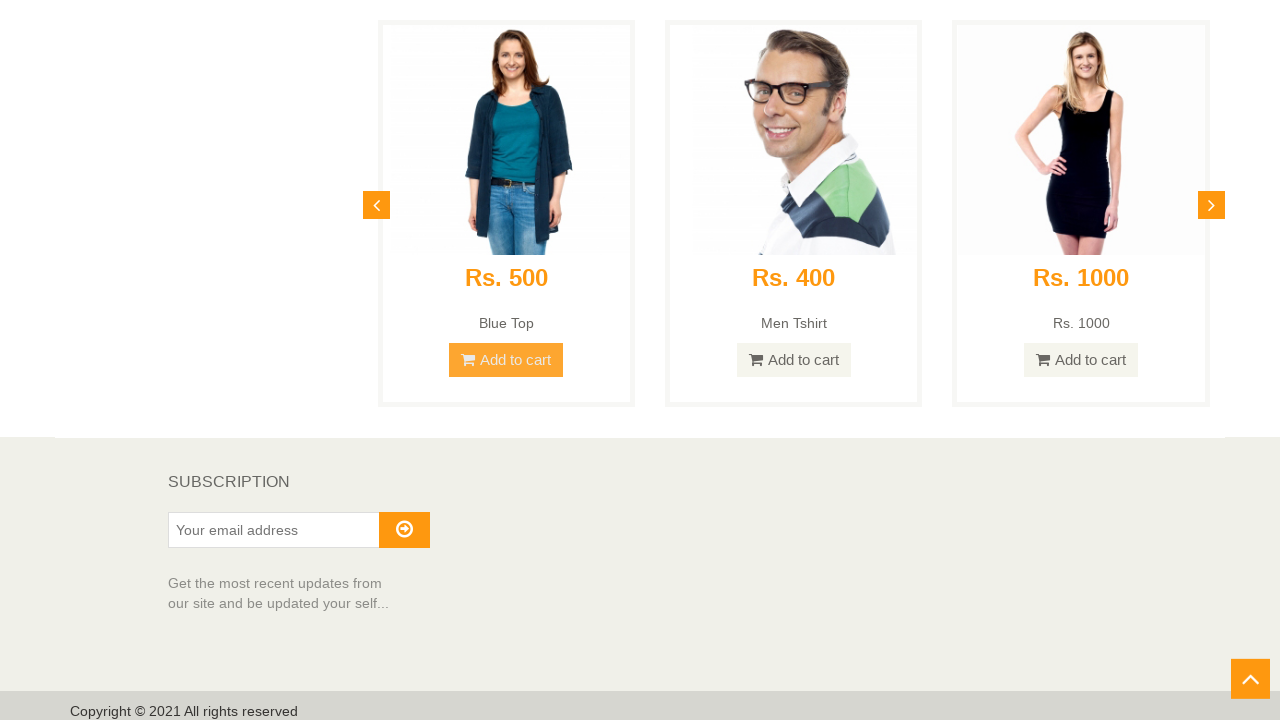

Clicked 'View Cart' button in confirmation modal at (640, 242) on text=View Cart
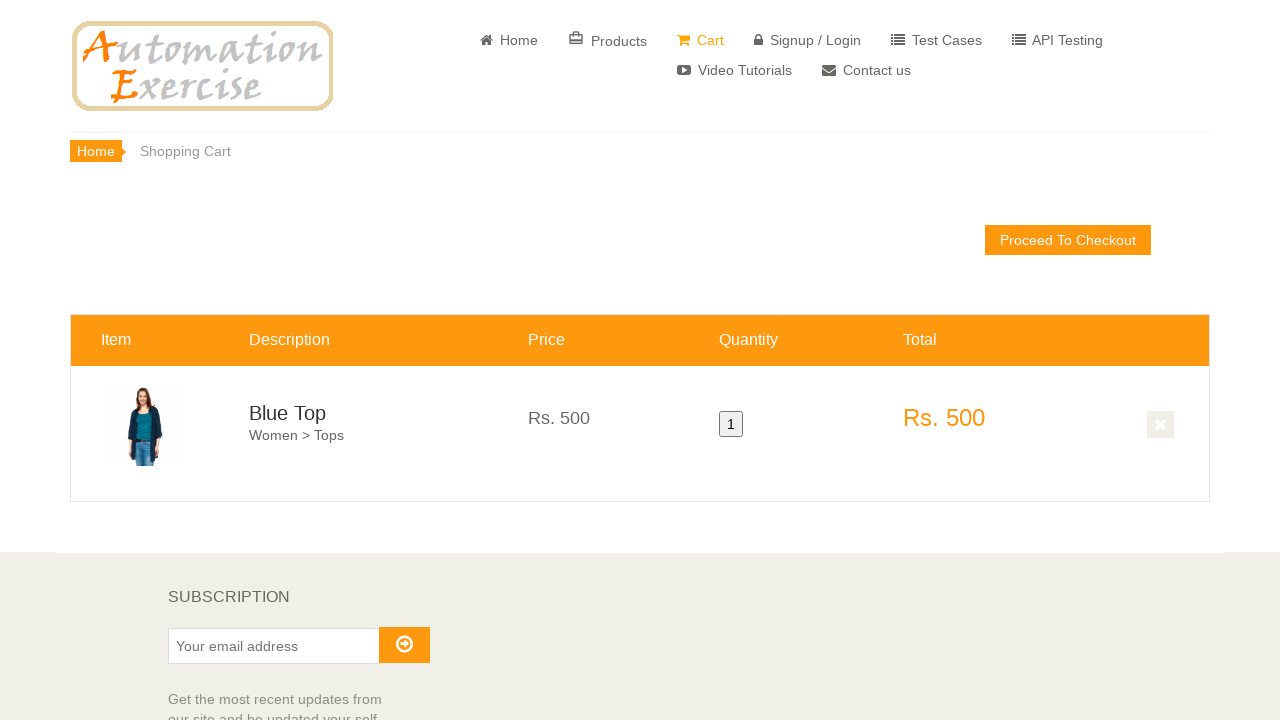

Product verified in cart table on cart page
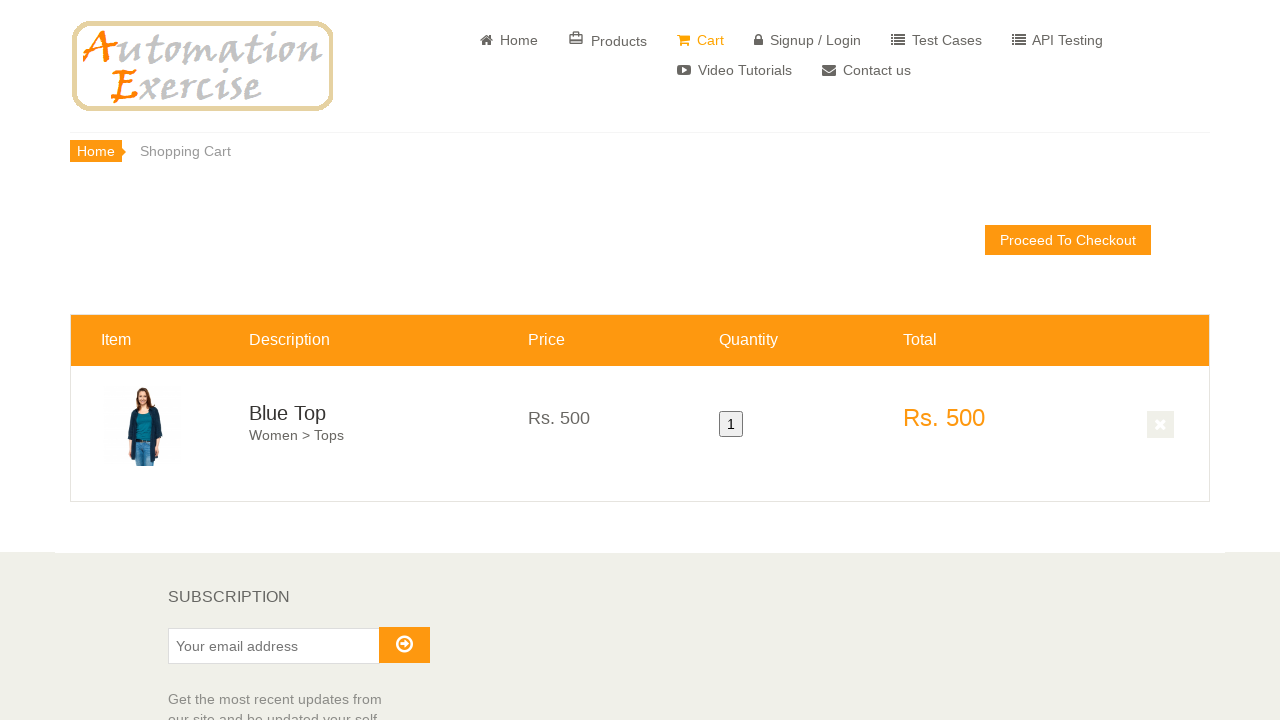

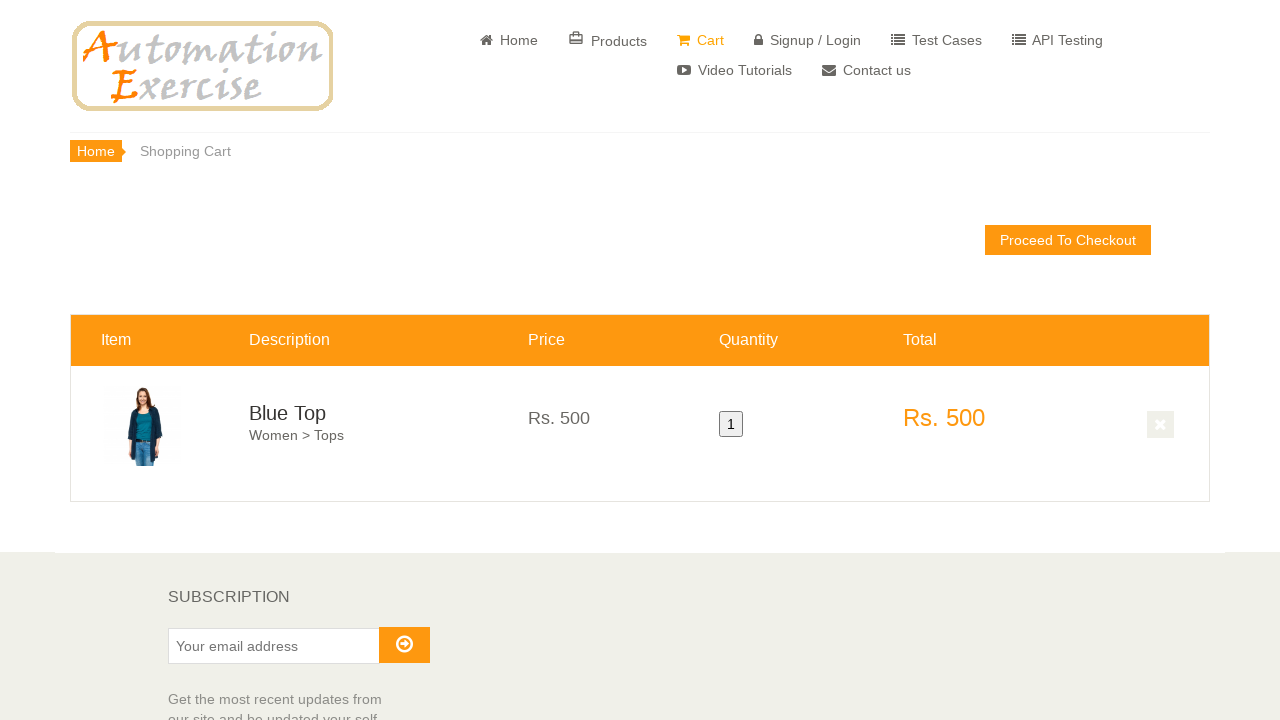